Tests right-click context menu functionality by right-clicking on a button to open a context menu and then clicking on the copy option

Starting URL: http://swisnl.github.io/jQuery-contextMenu/demo.html

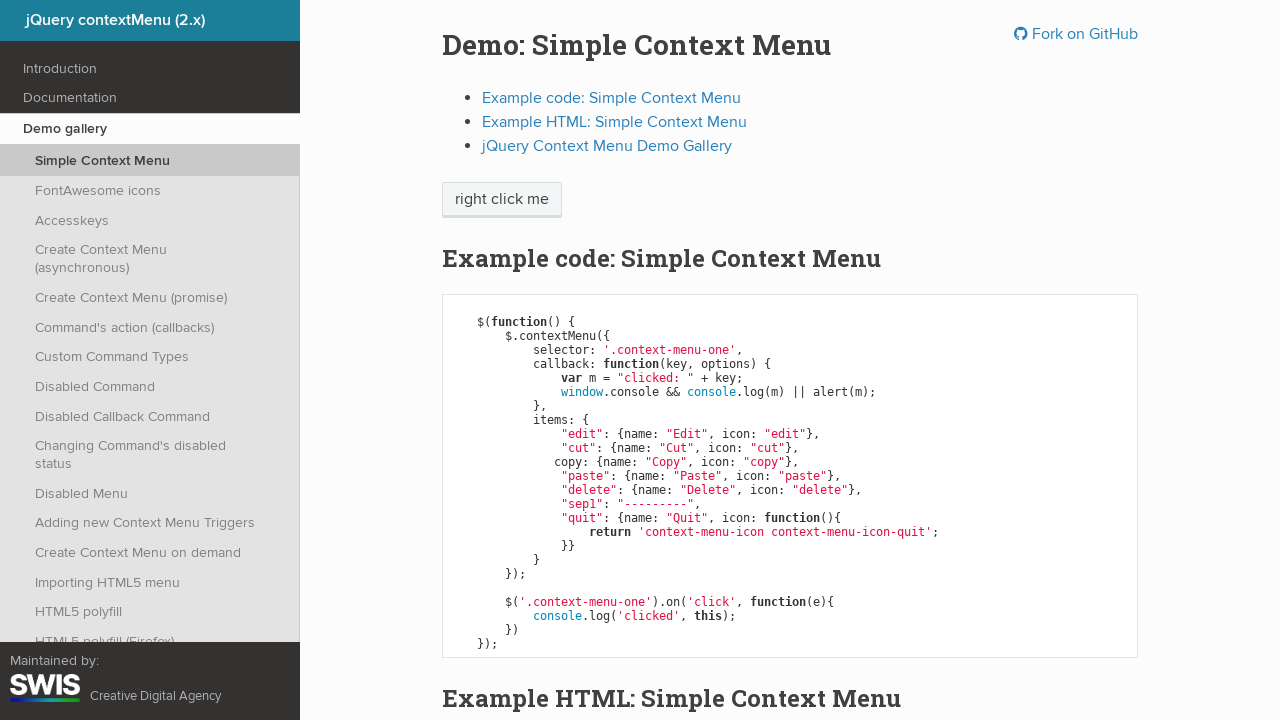

Navigated to jQuery-contextMenu demo page
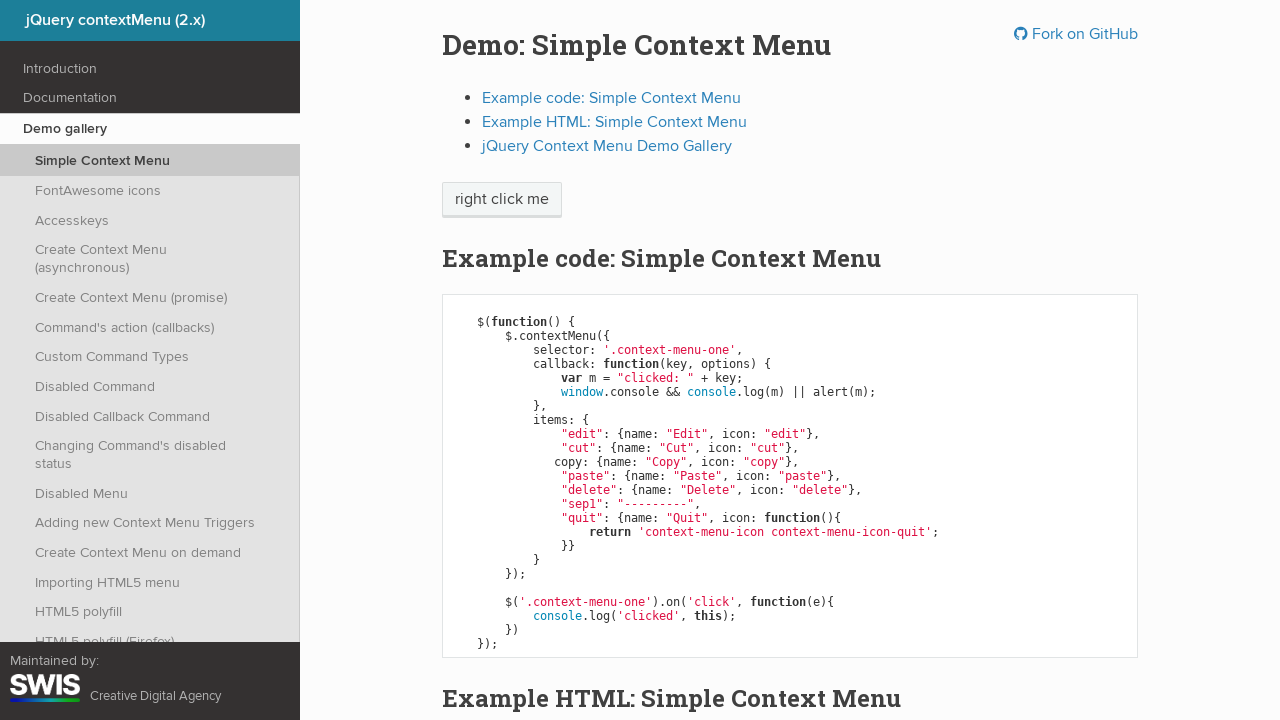

Right-clicked on context menu button to open menu at (502, 200) on .context-menu-one
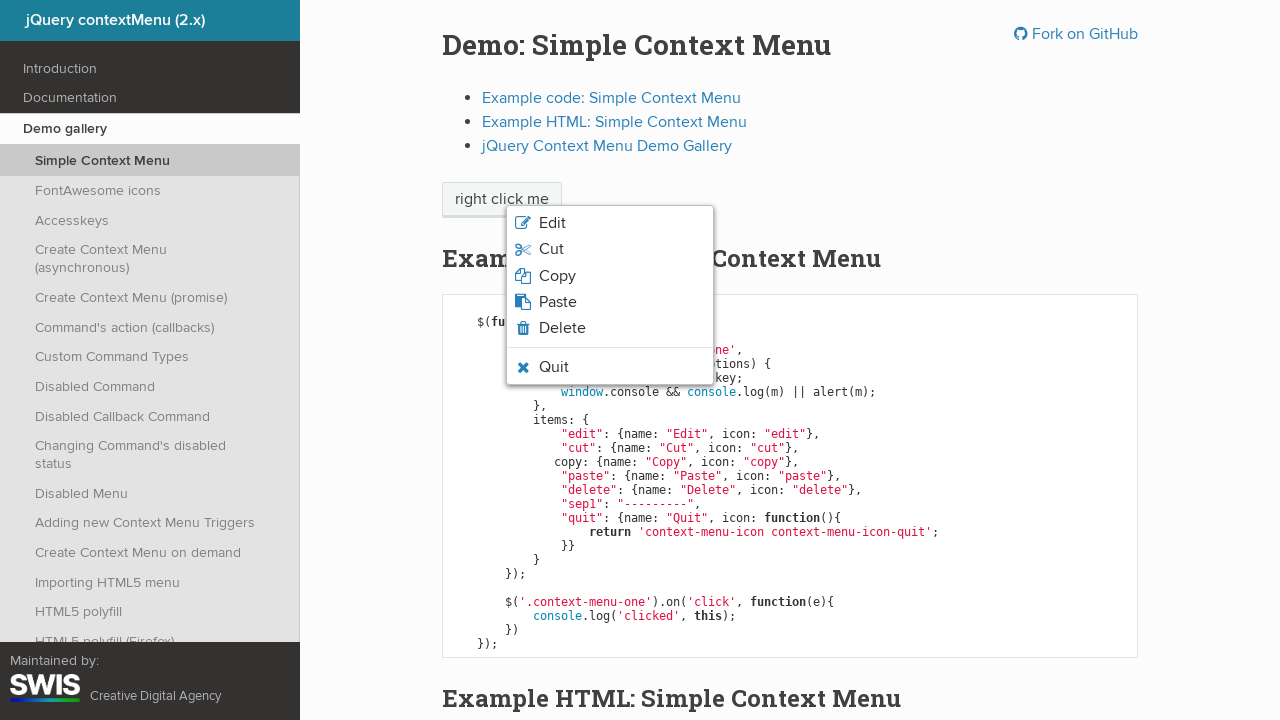

Context menu appeared with copy option visible
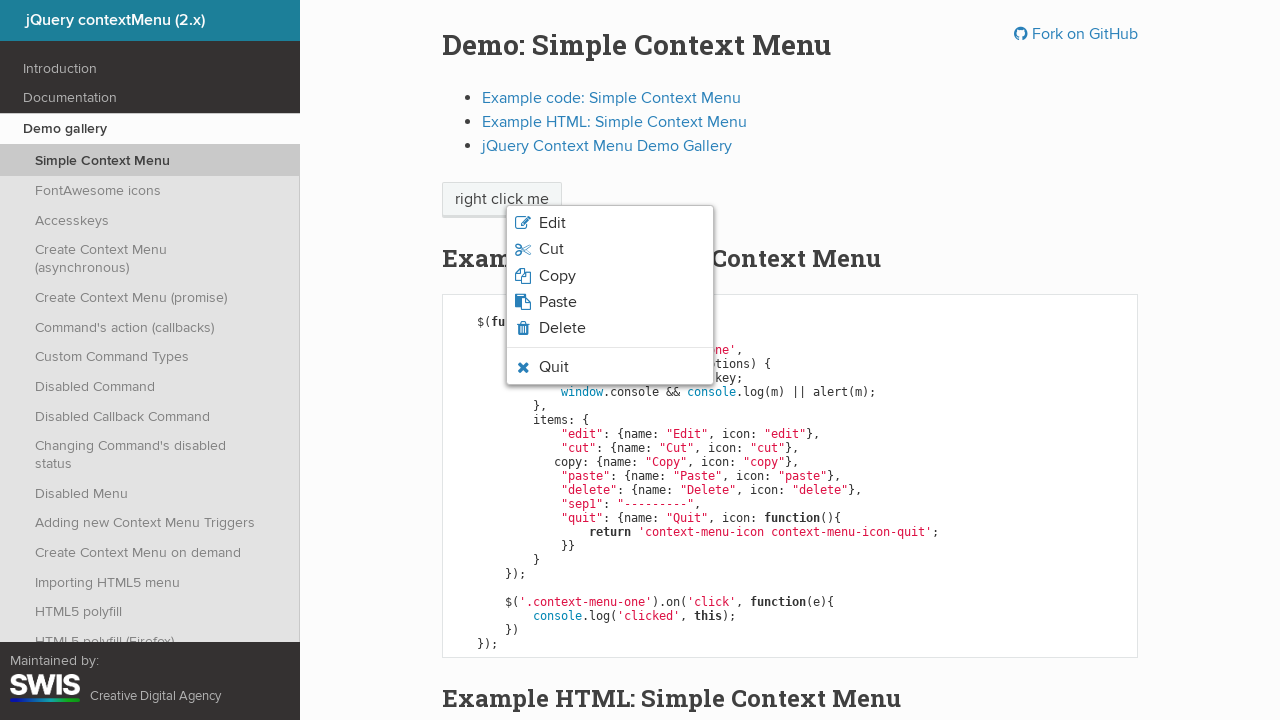

Clicked on Copy option in context menu at (610, 276) on .context-menu-icon-copy
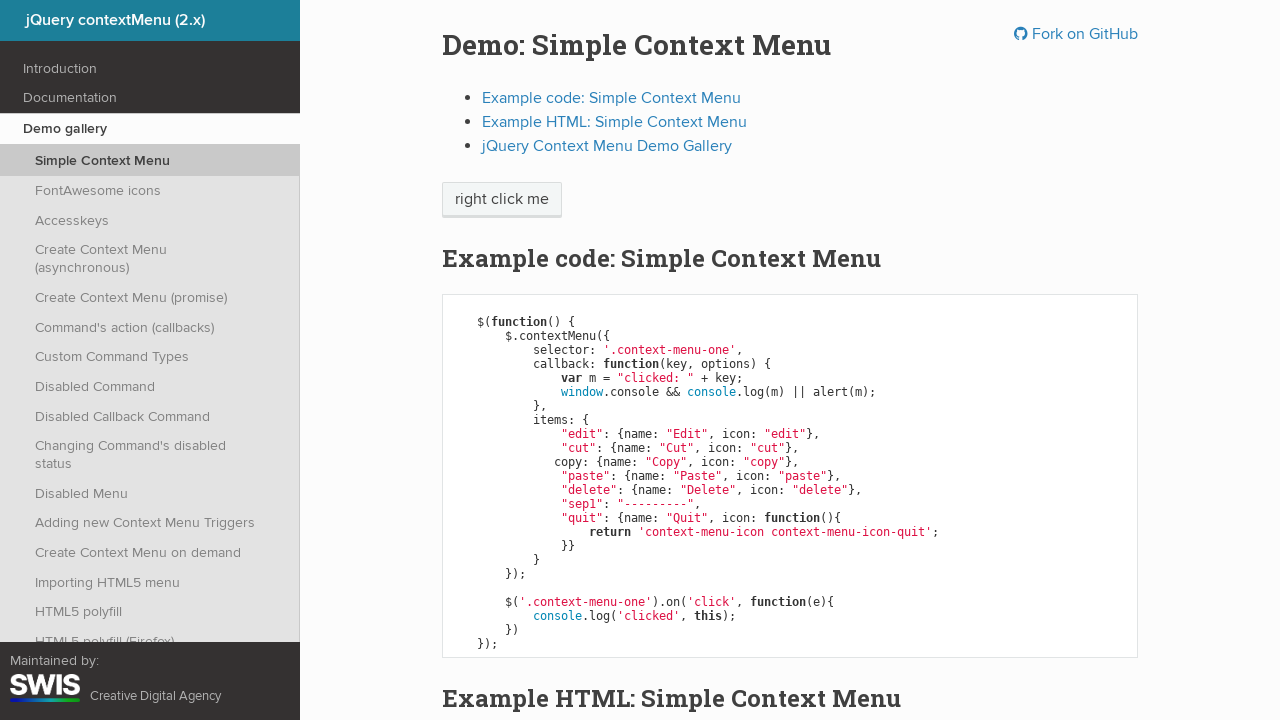

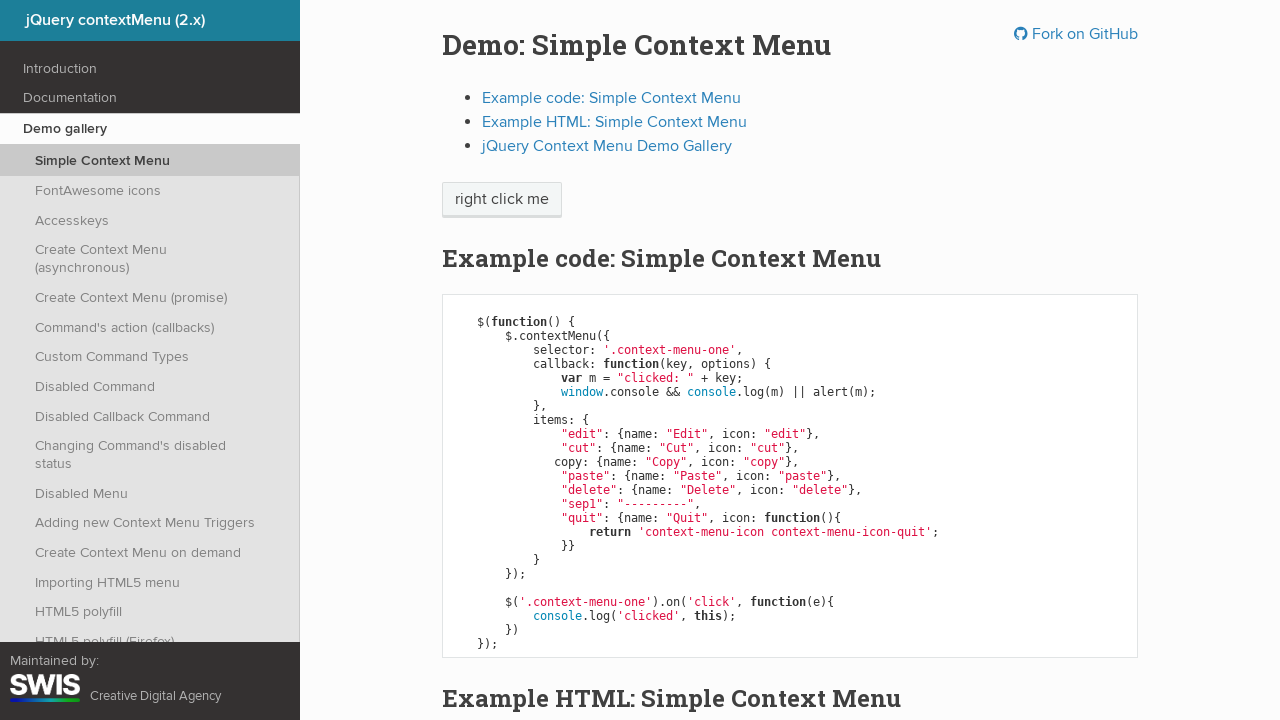